Tests that submitting the form with username filled but empty password displays the error message 'Epic sadface: Password is required'

Starting URL: https://www.saucedemo.com/

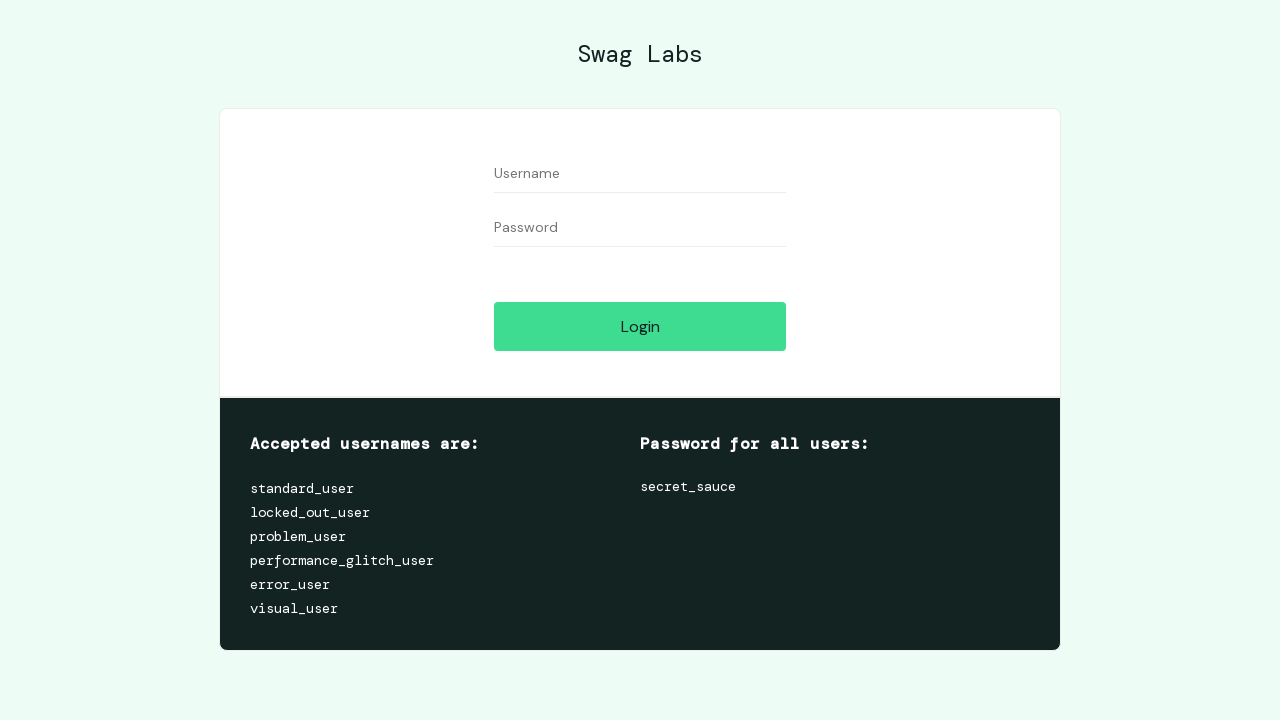

Navigated to Sauce Demo login page
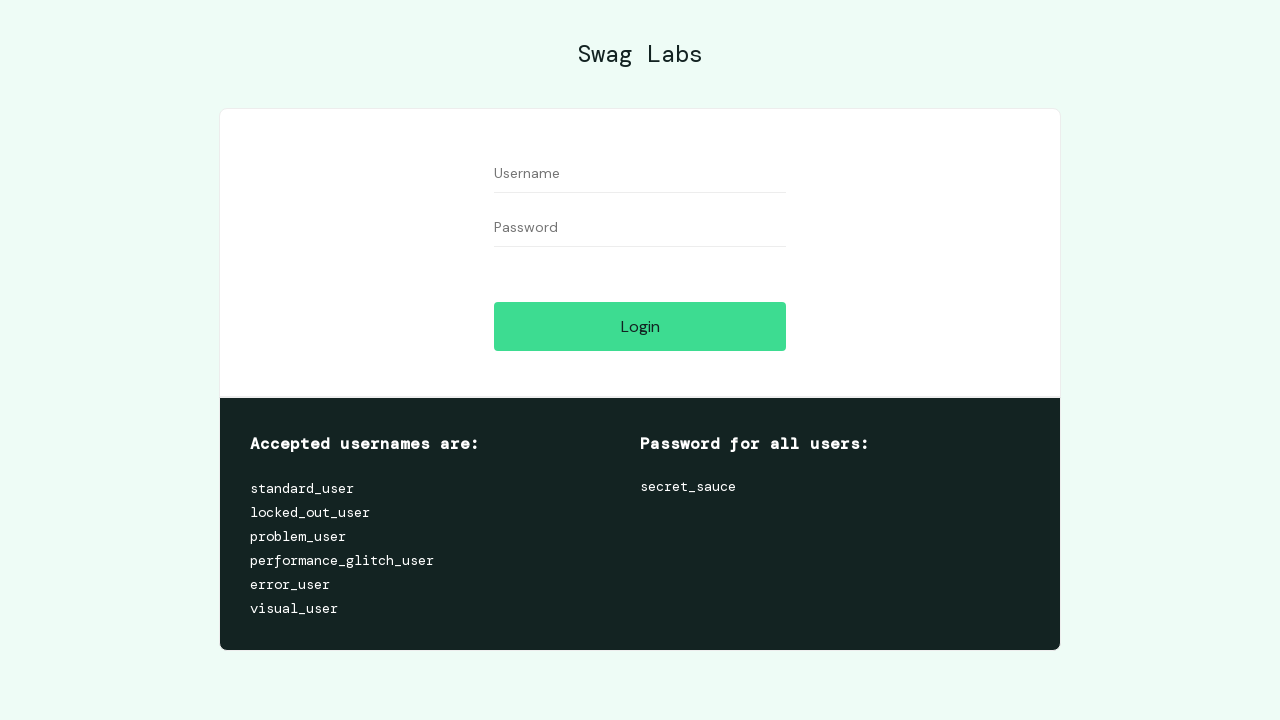

Filled username field with 'standard_user' on #user-name
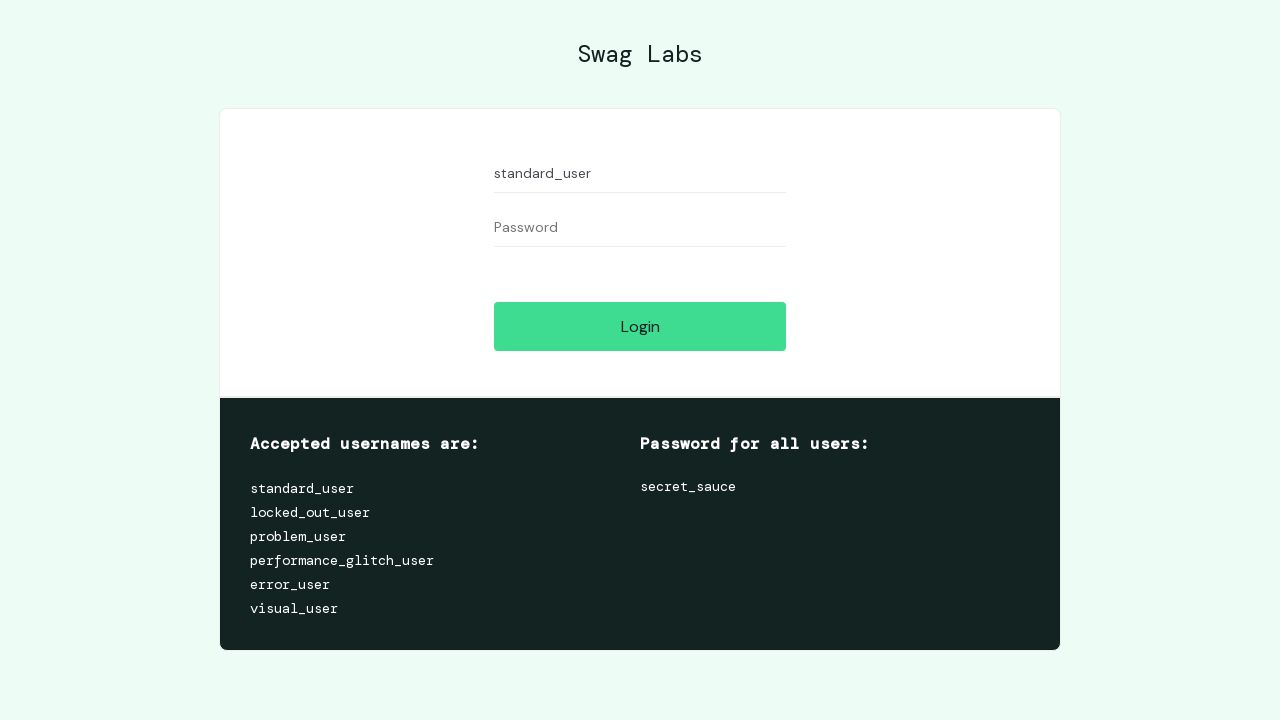

Left password field empty on #password
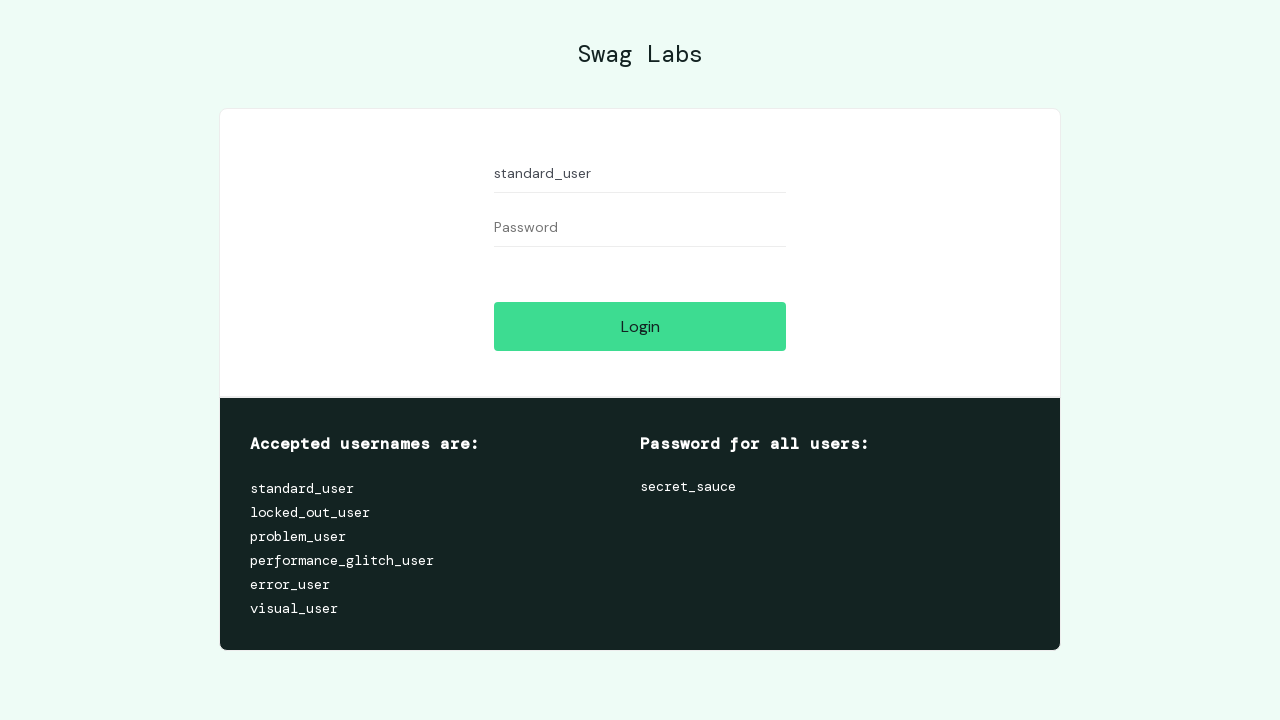

Clicked login button at (640, 326) on #login-button
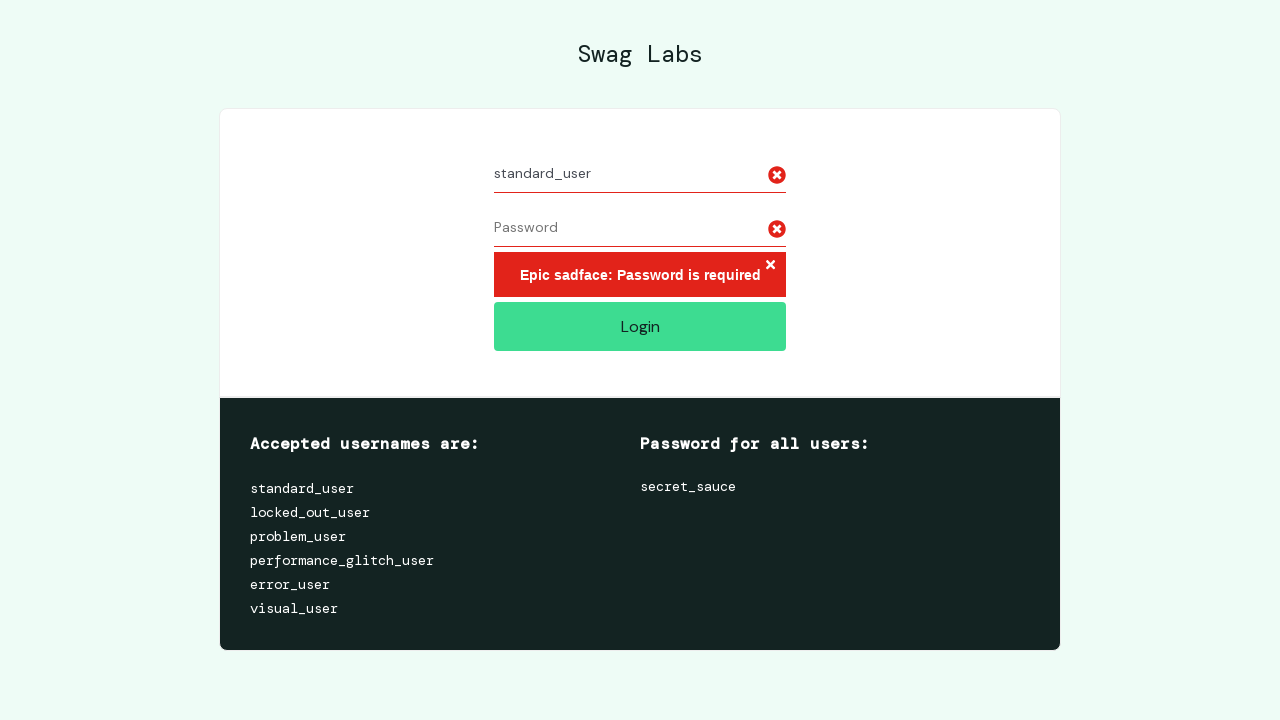

Error message 'Epic sadface: Password is required' appeared
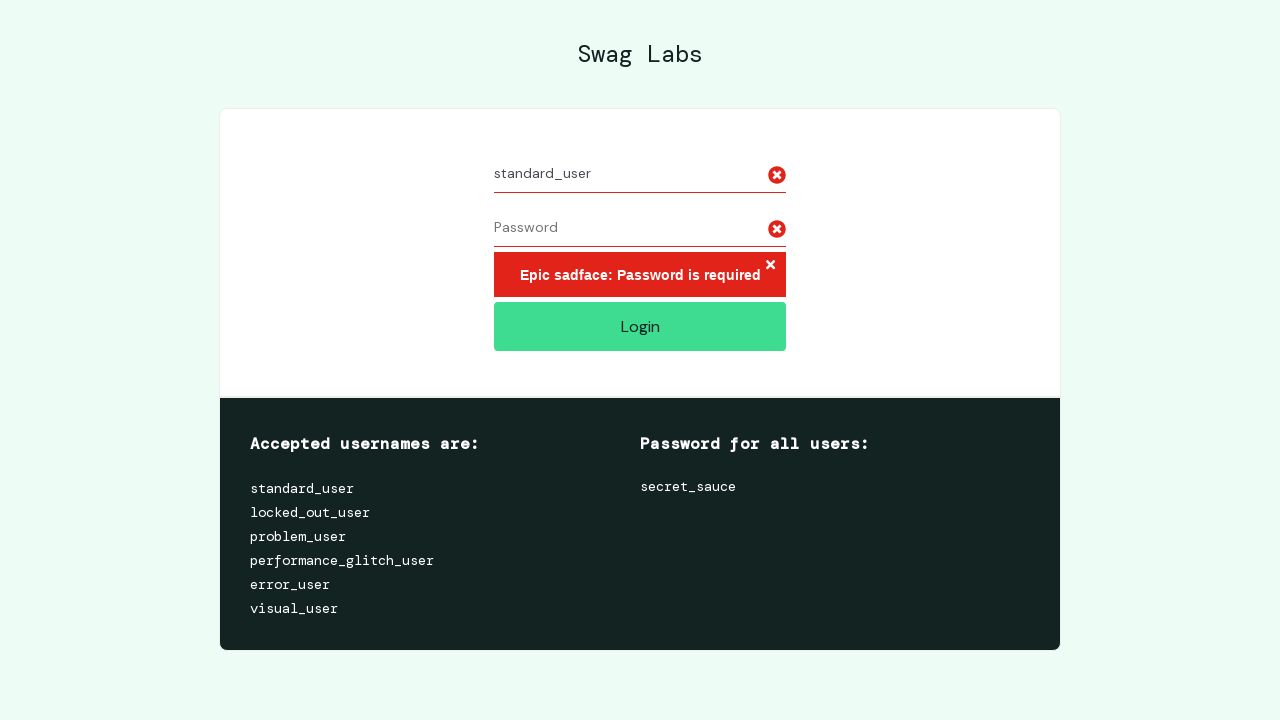

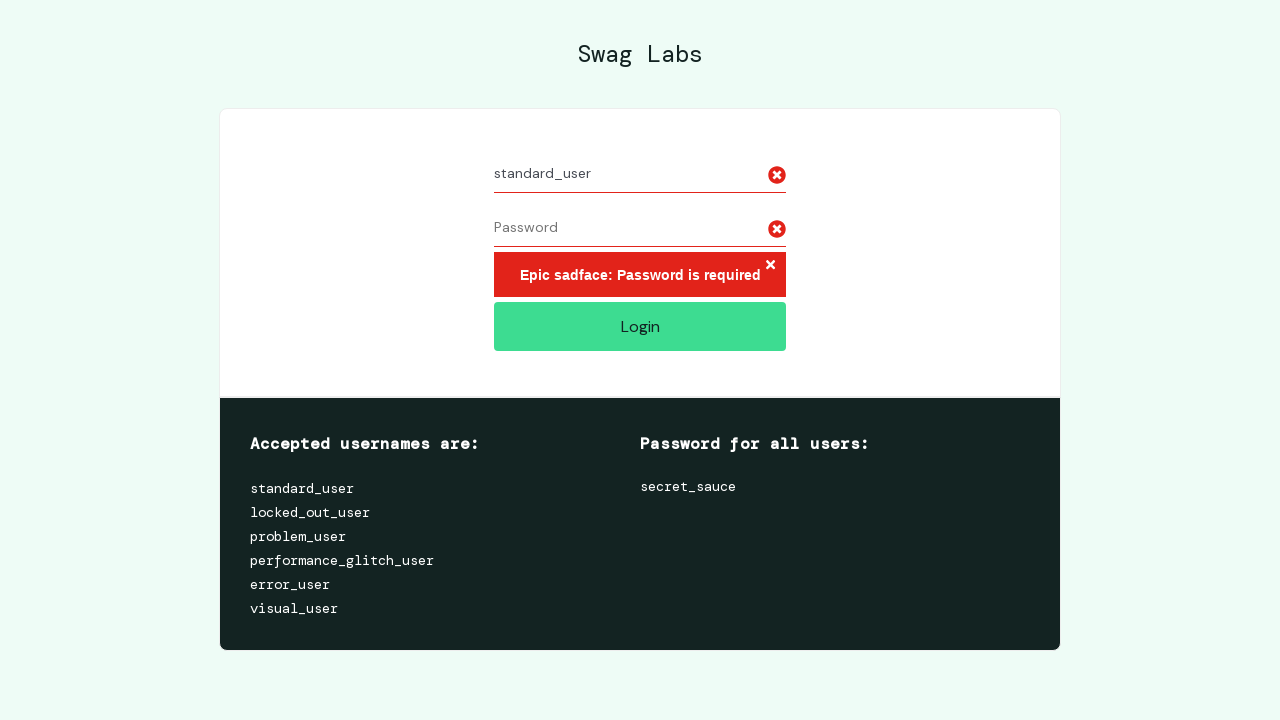